Navigates to a specific Stepik lesson page (lesson 25969, step 8) to view educational content

Starting URL: https://stepik.org/lesson/25969/step/8

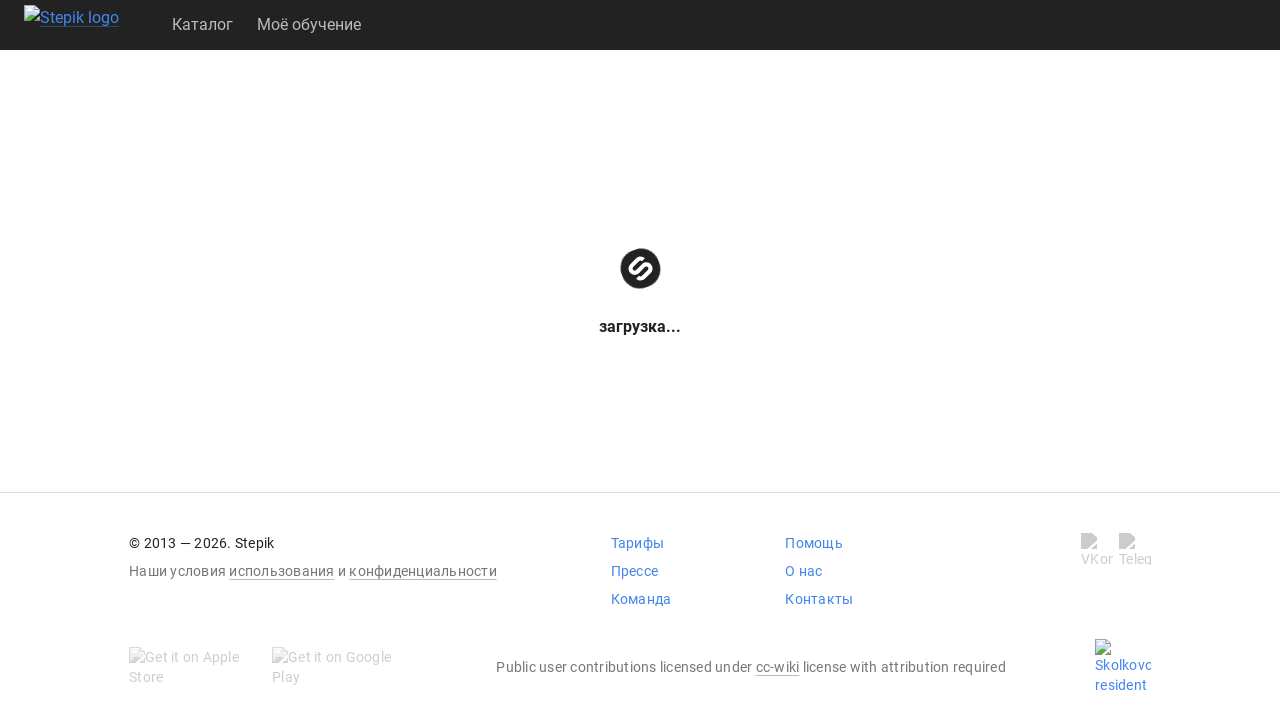

Waited for lesson page to load (domcontentloaded state reached)
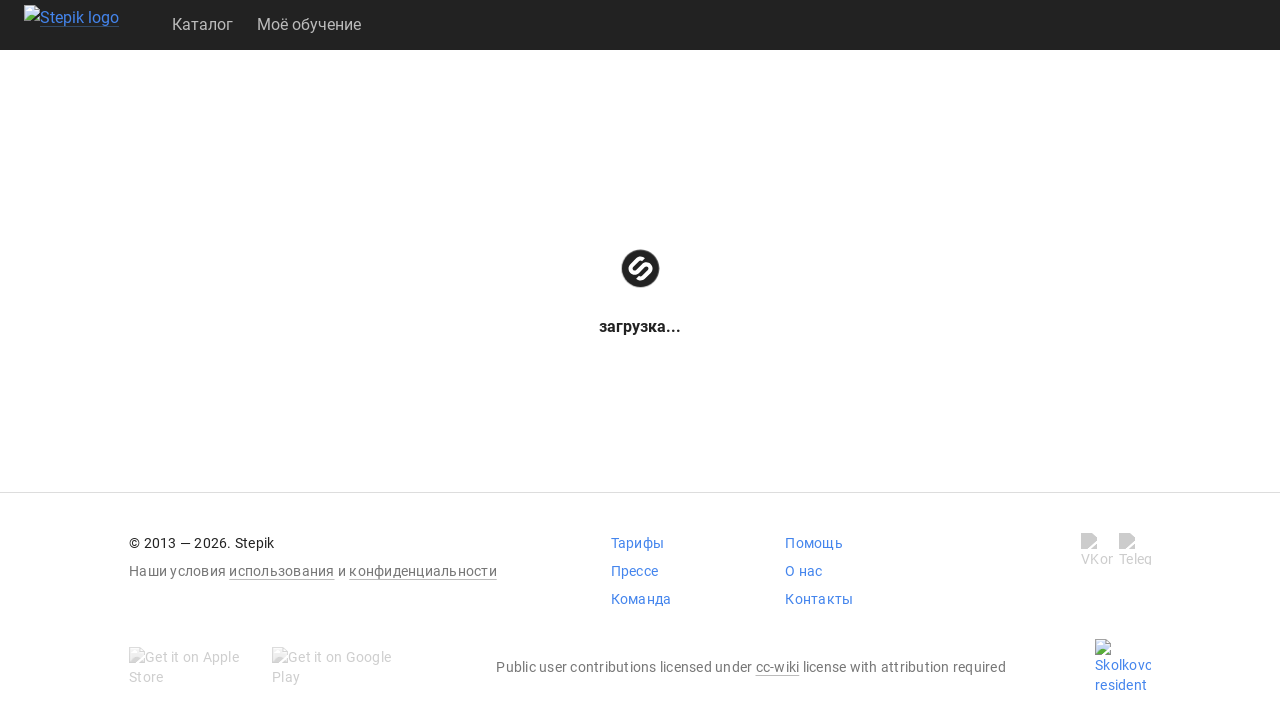

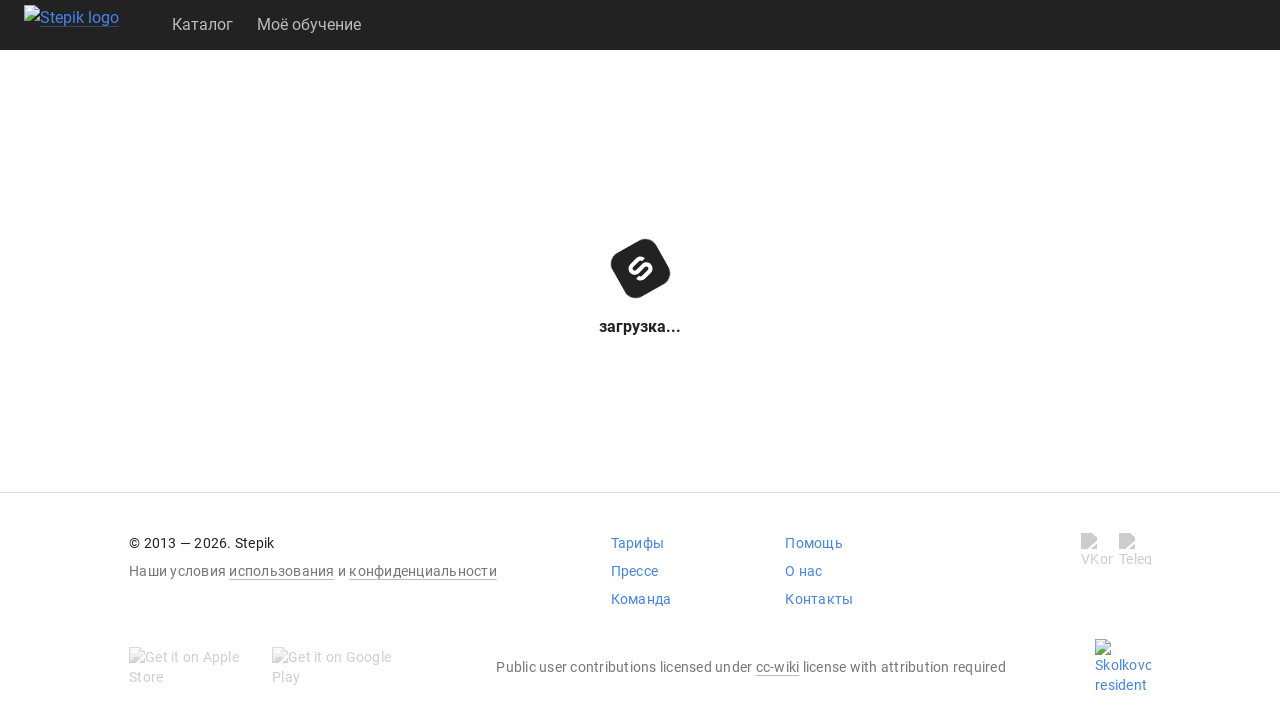